Tests a web form by filling a text input field with text and clicking the submit button, then verifying the success message is displayed

Starting URL: https://www.selenium.dev/selenium/web/web-form.html

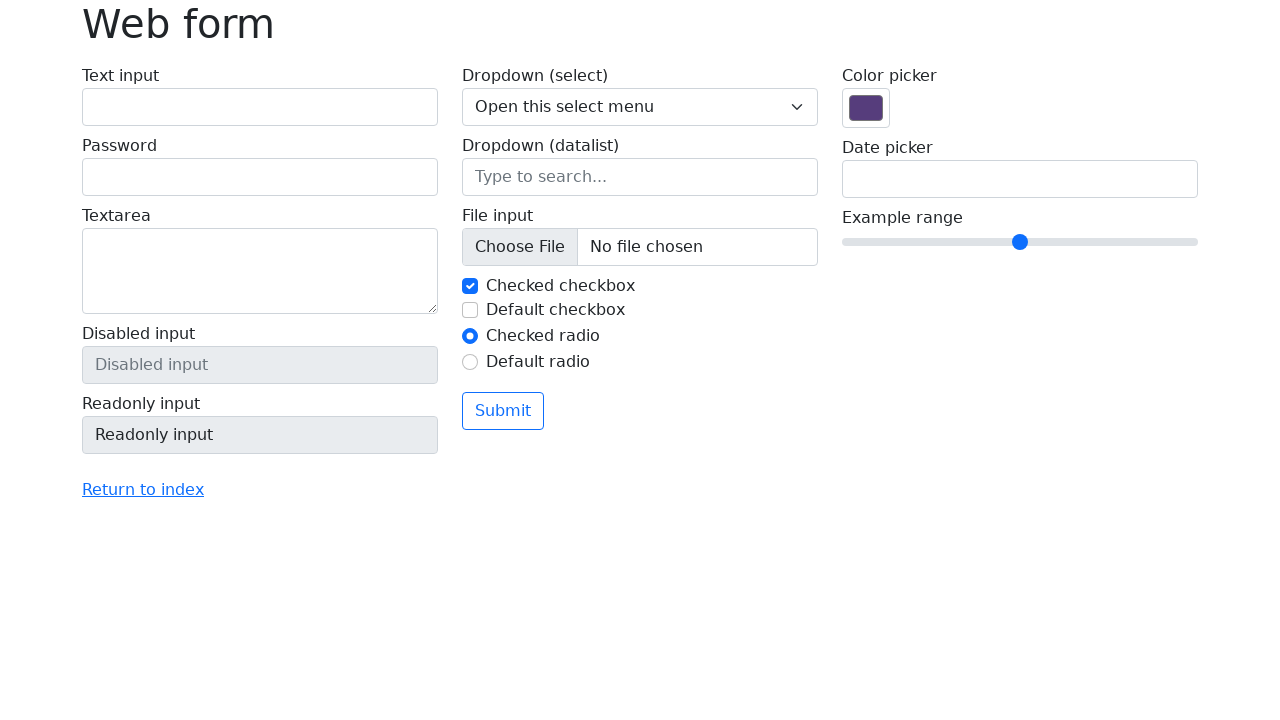

Filled text input field with 'Selenium' on input[name='my-text']
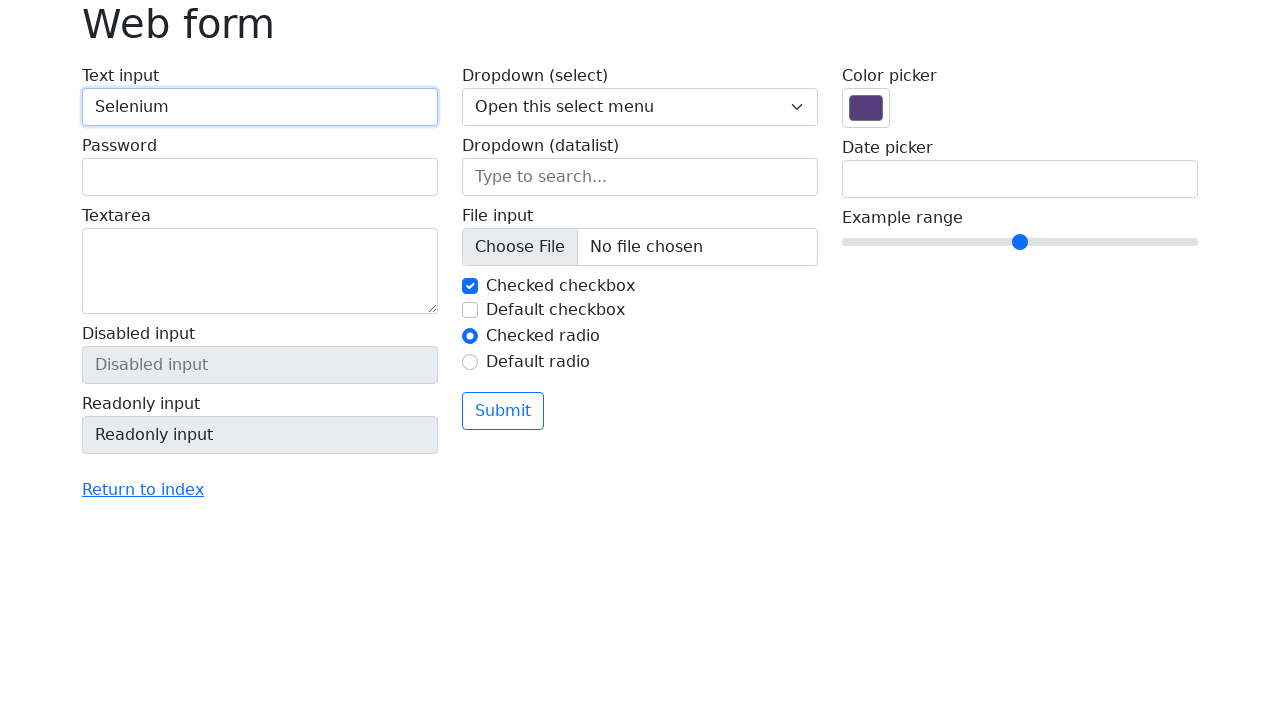

Clicked submit button at (503, 411) on button
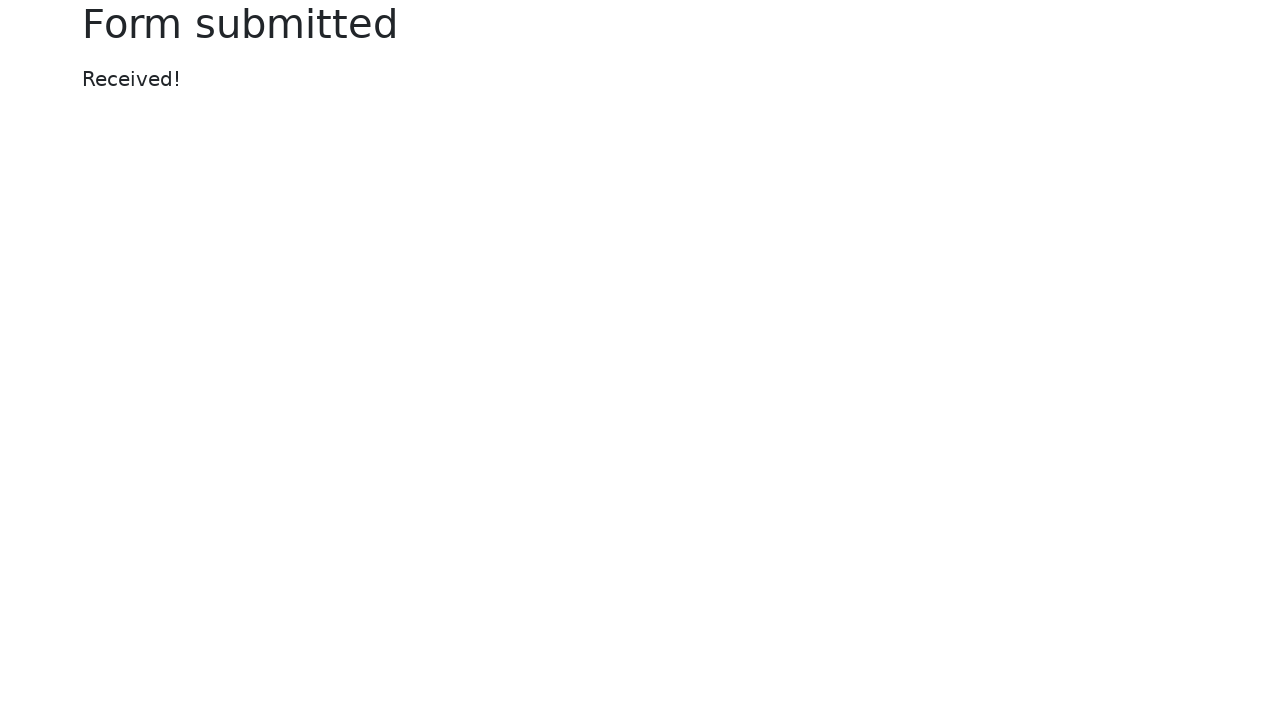

Success message element appeared
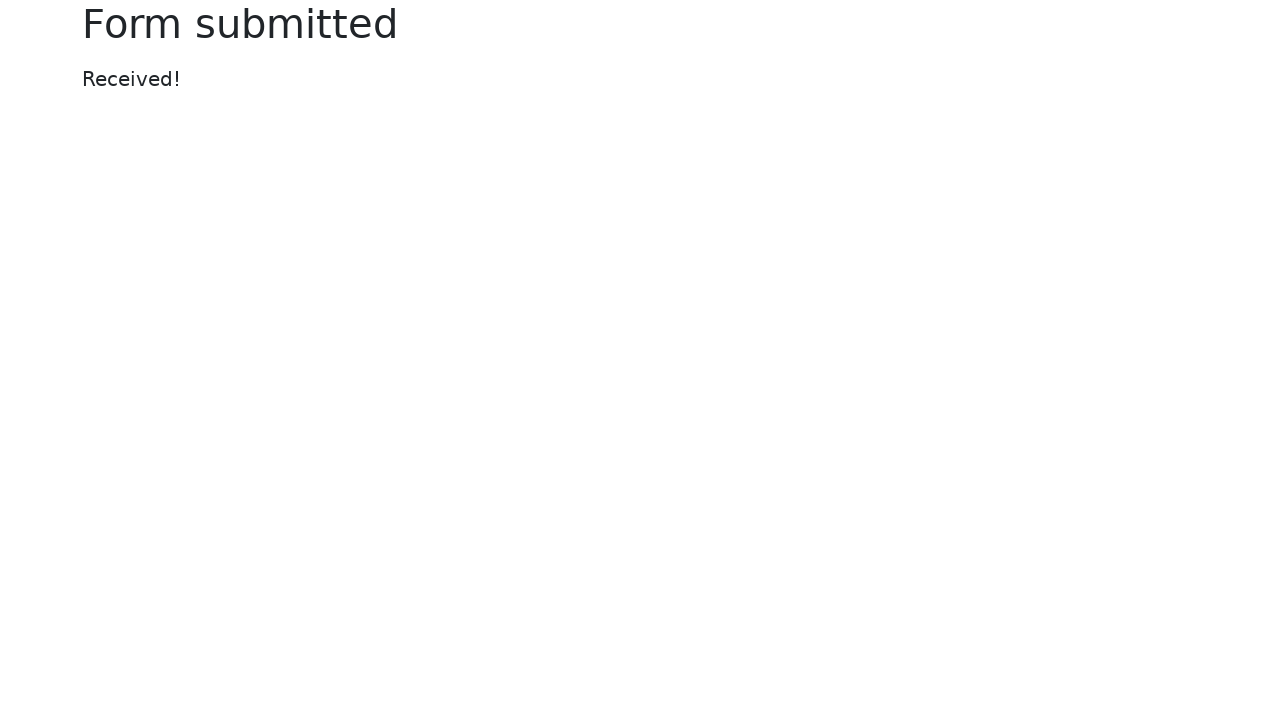

Located success message element
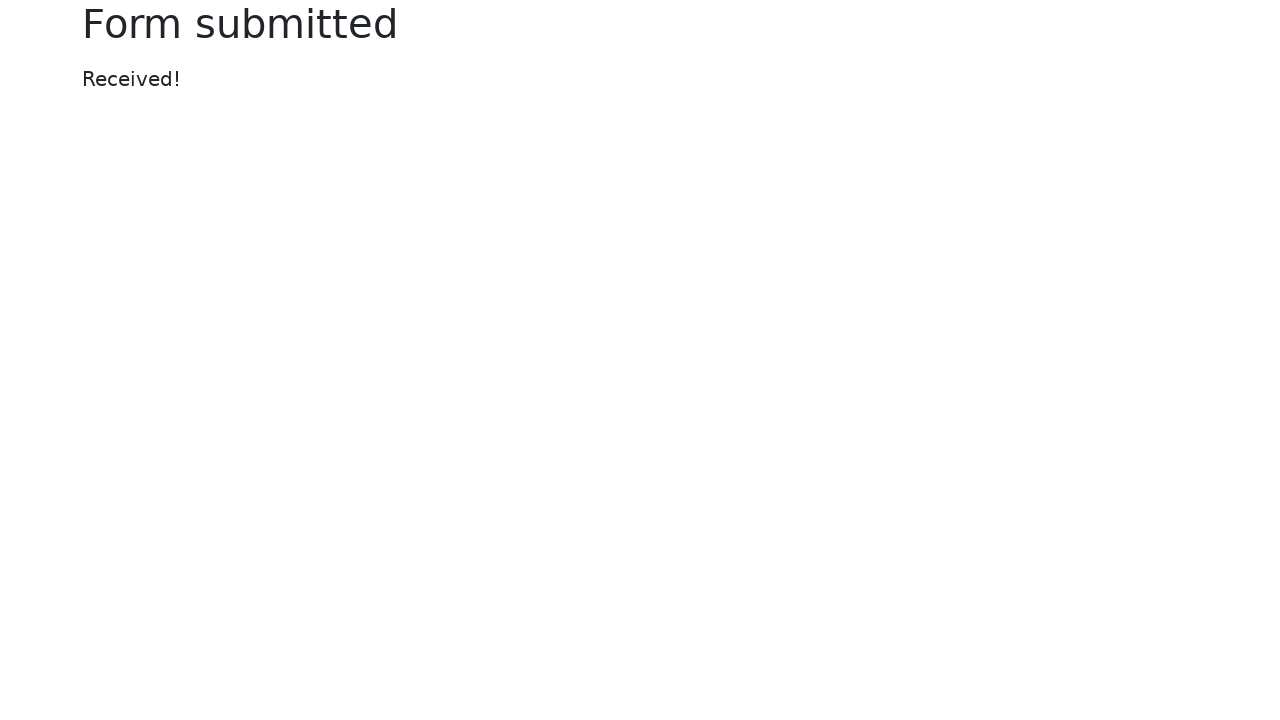

Verified success message displays 'Received!'
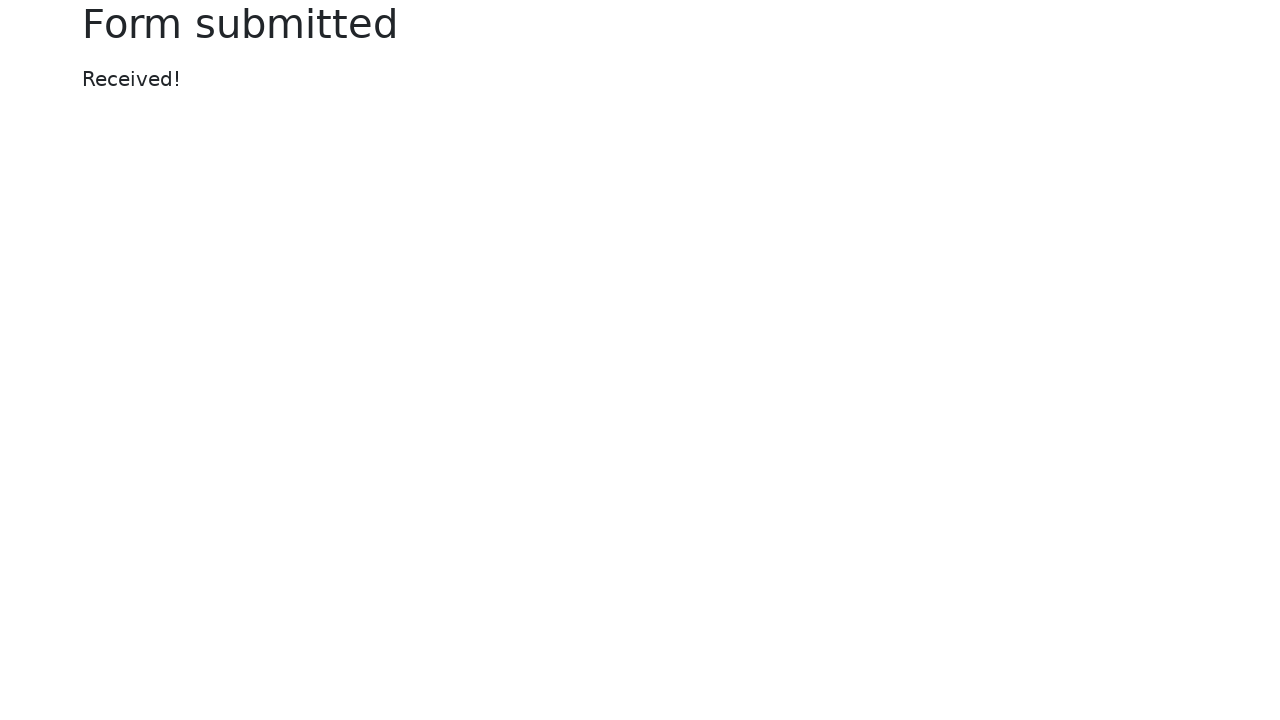

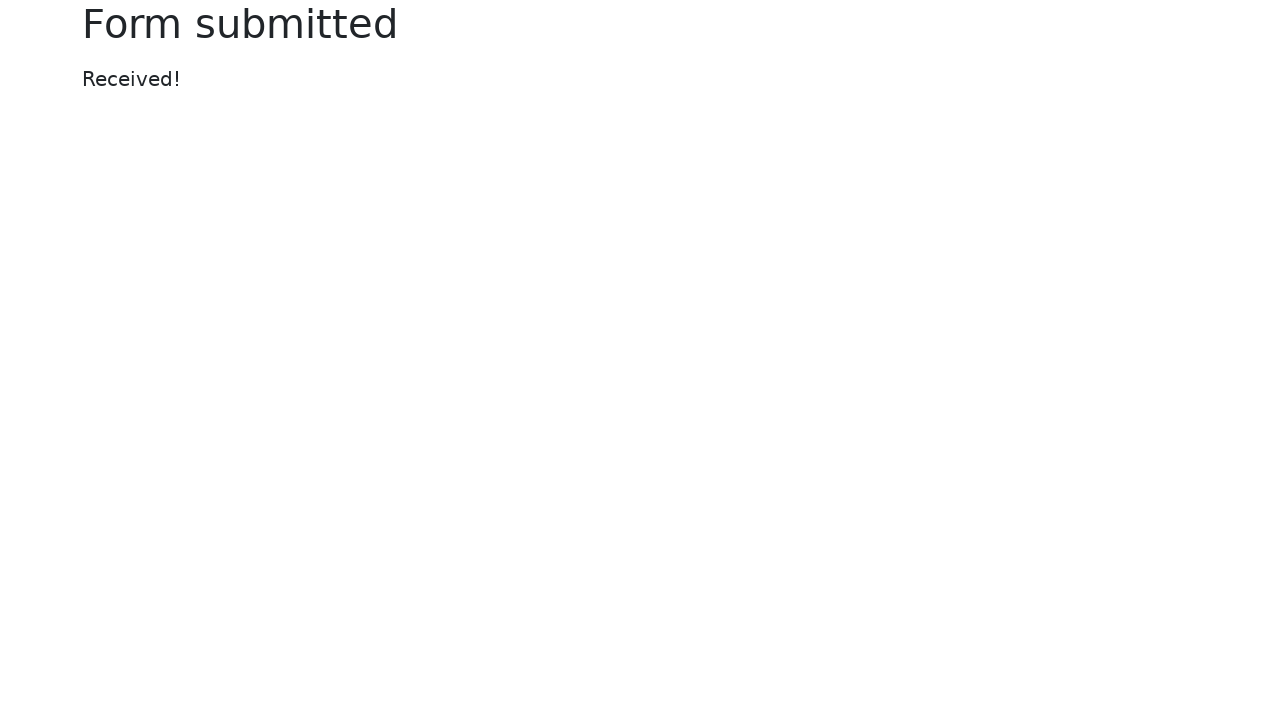